Tests XPath locator strategies on Heroku test site by finding elements, navigating between pages, and clicking notification links

Starting URL: https://the-internet.herokuapp.com/typos

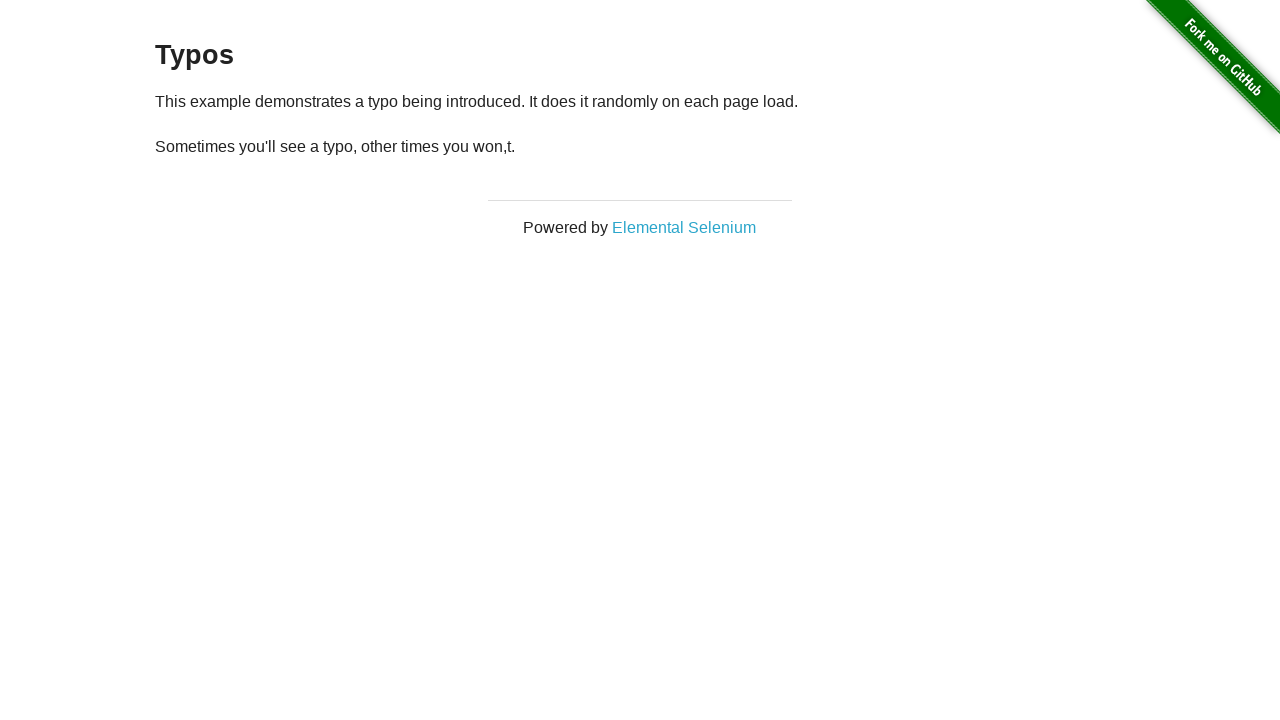

Located typo heading using absolute XPath
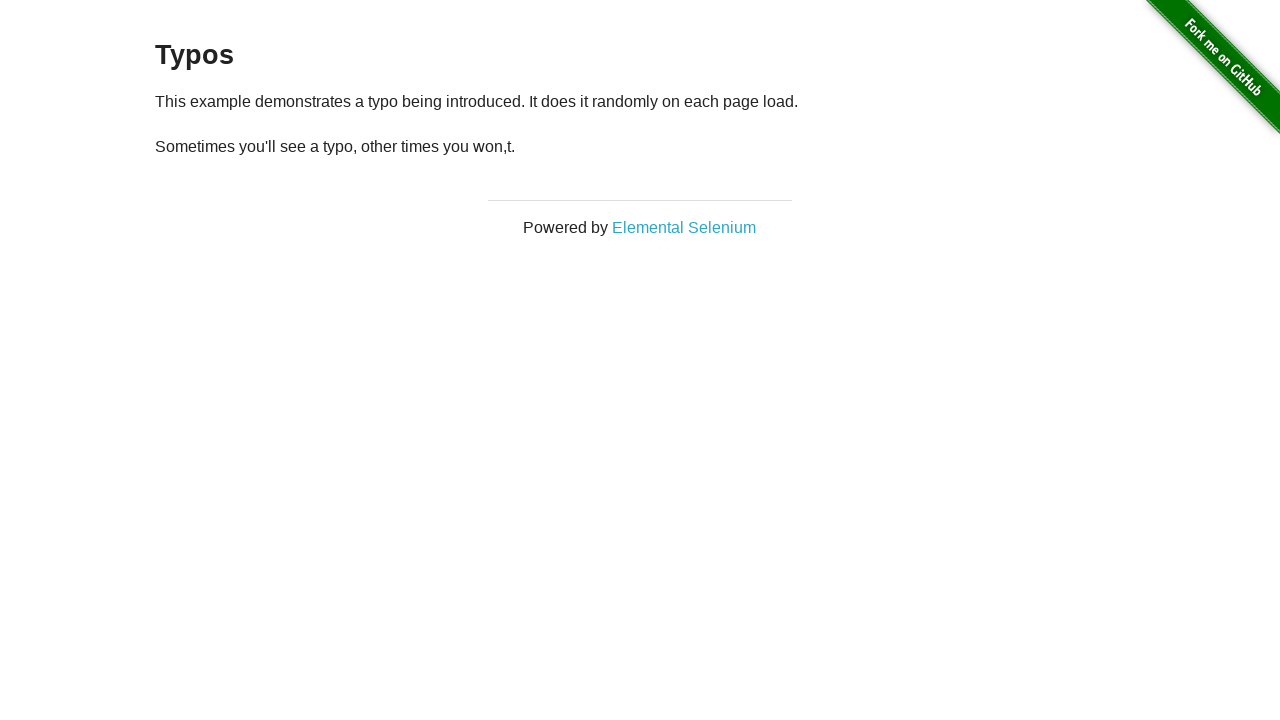

Retrieved and printed text from typo heading
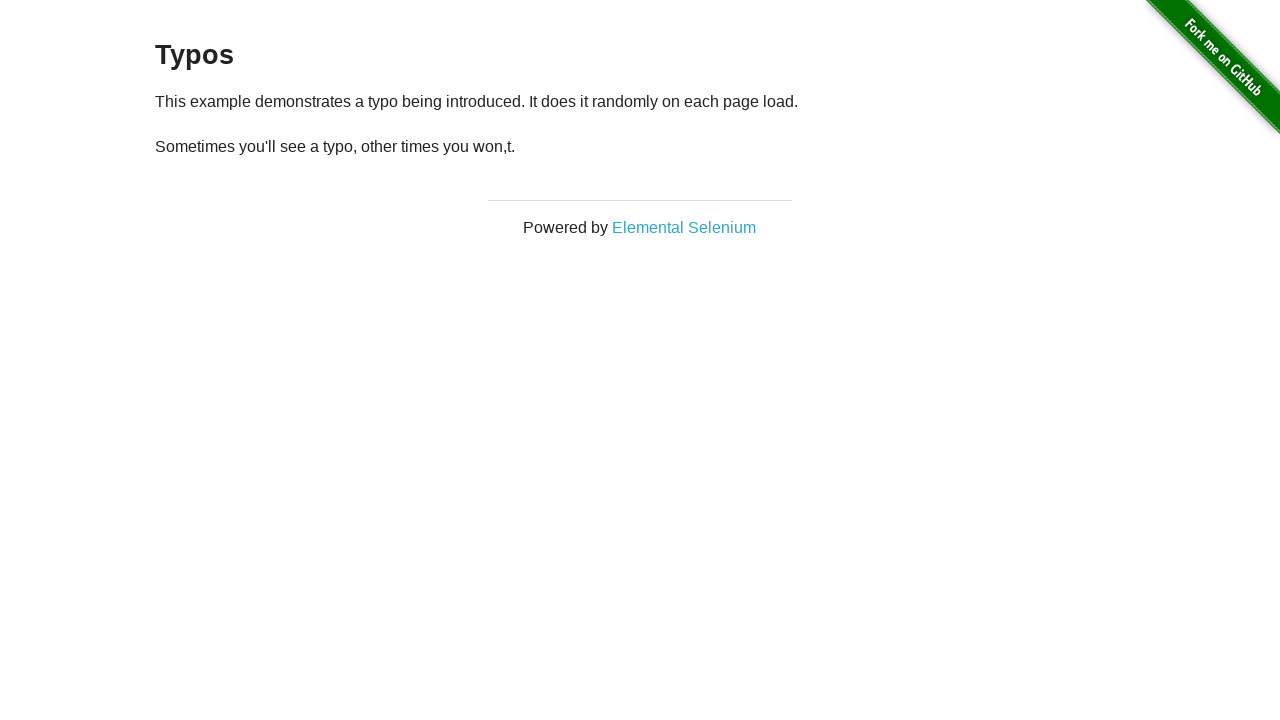

Located heading using simplified XPath
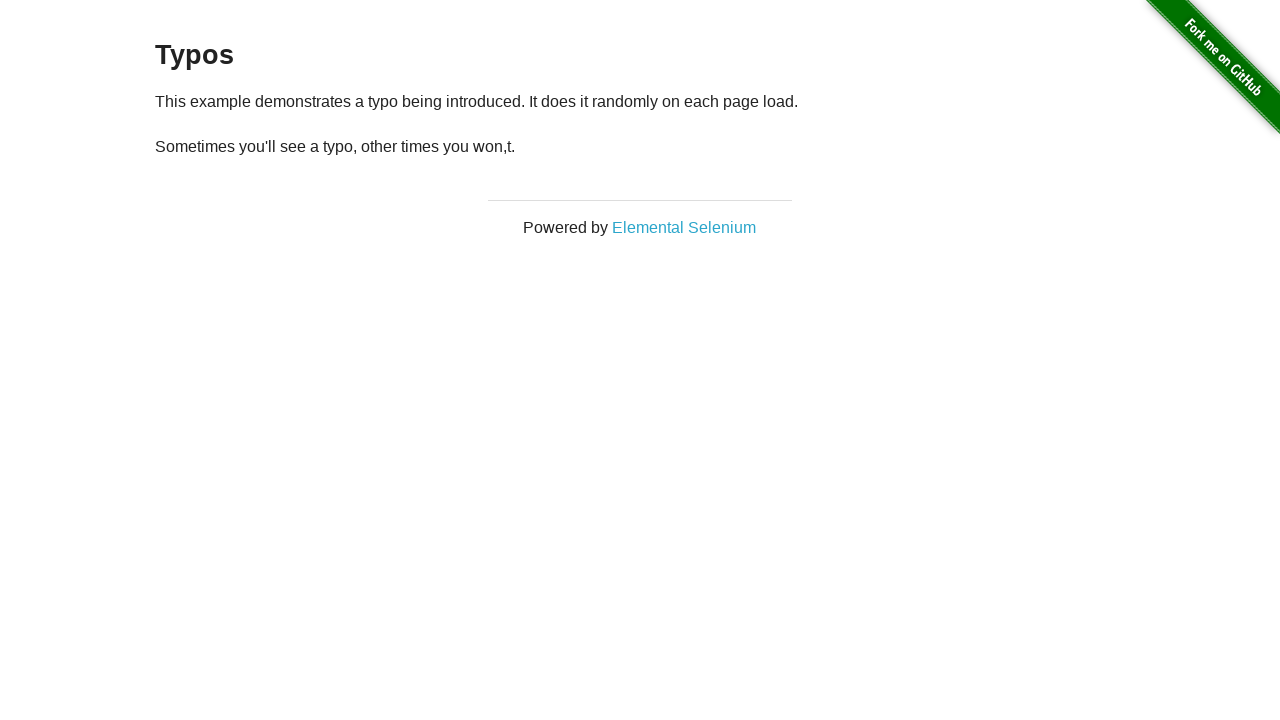

Retrieved and printed text from simplified XPath heading
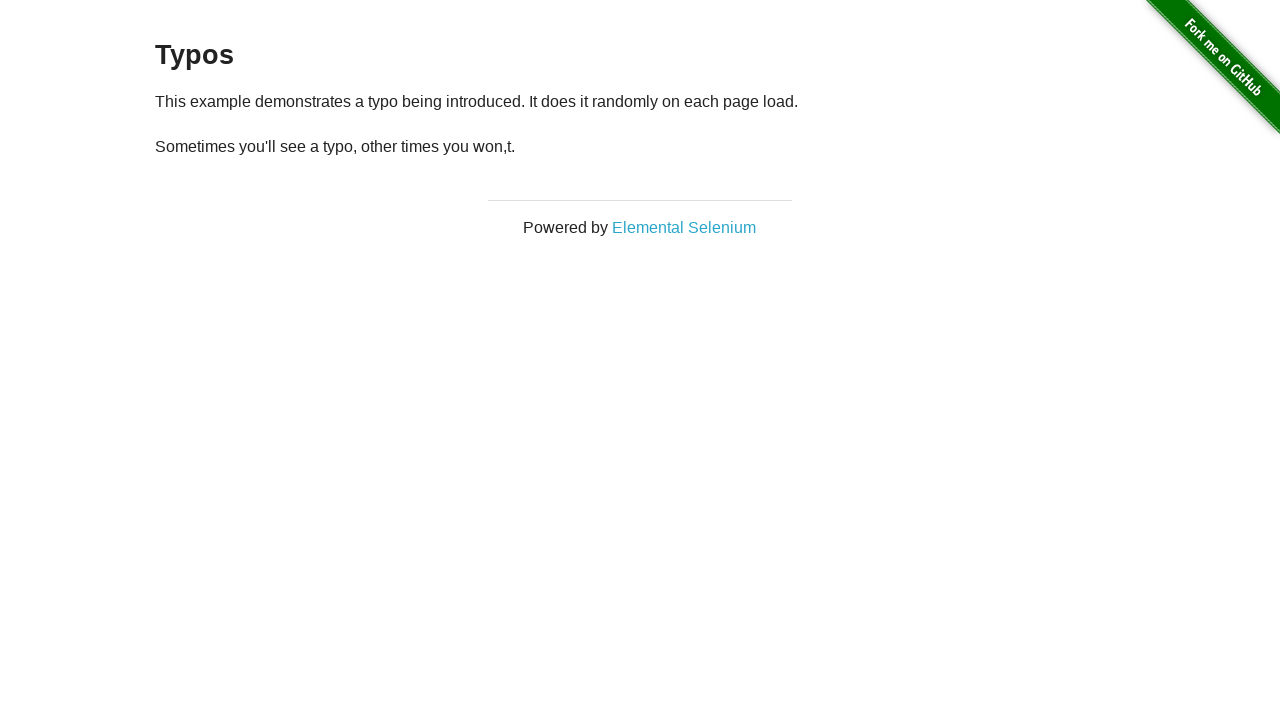

Located all paragraph elements using XPath
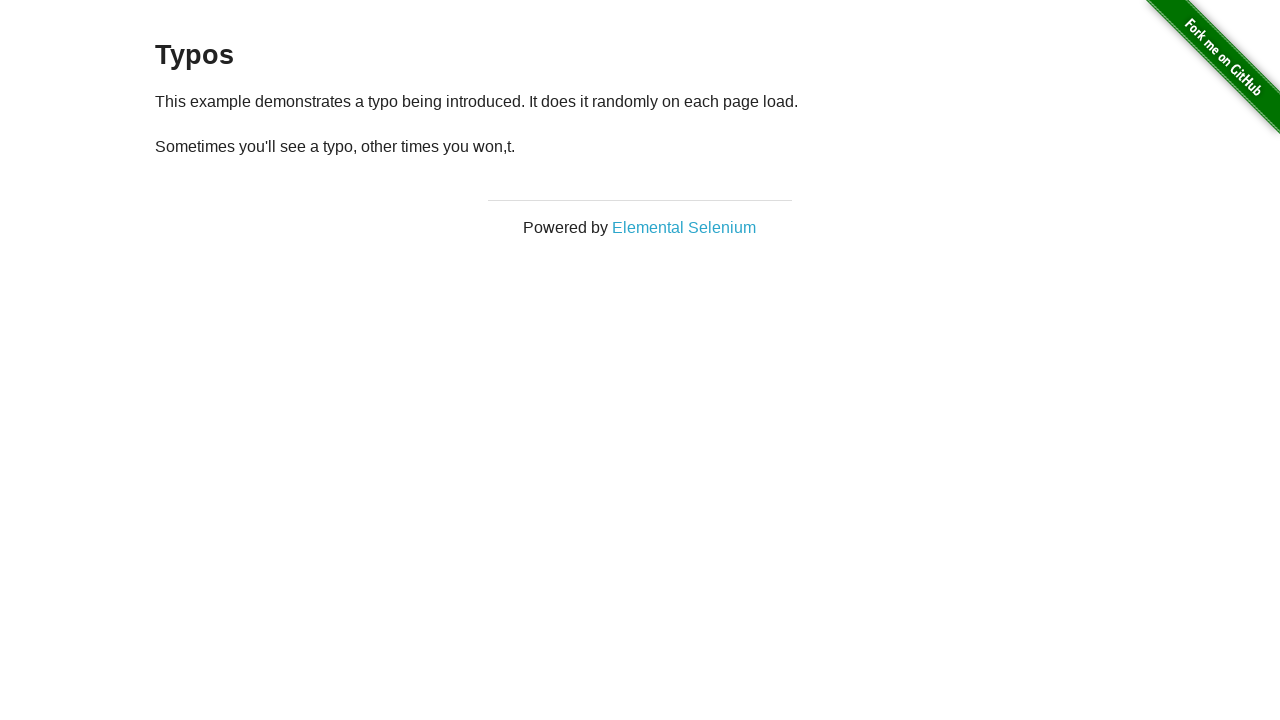

Retrieved and printed text from paragraph element
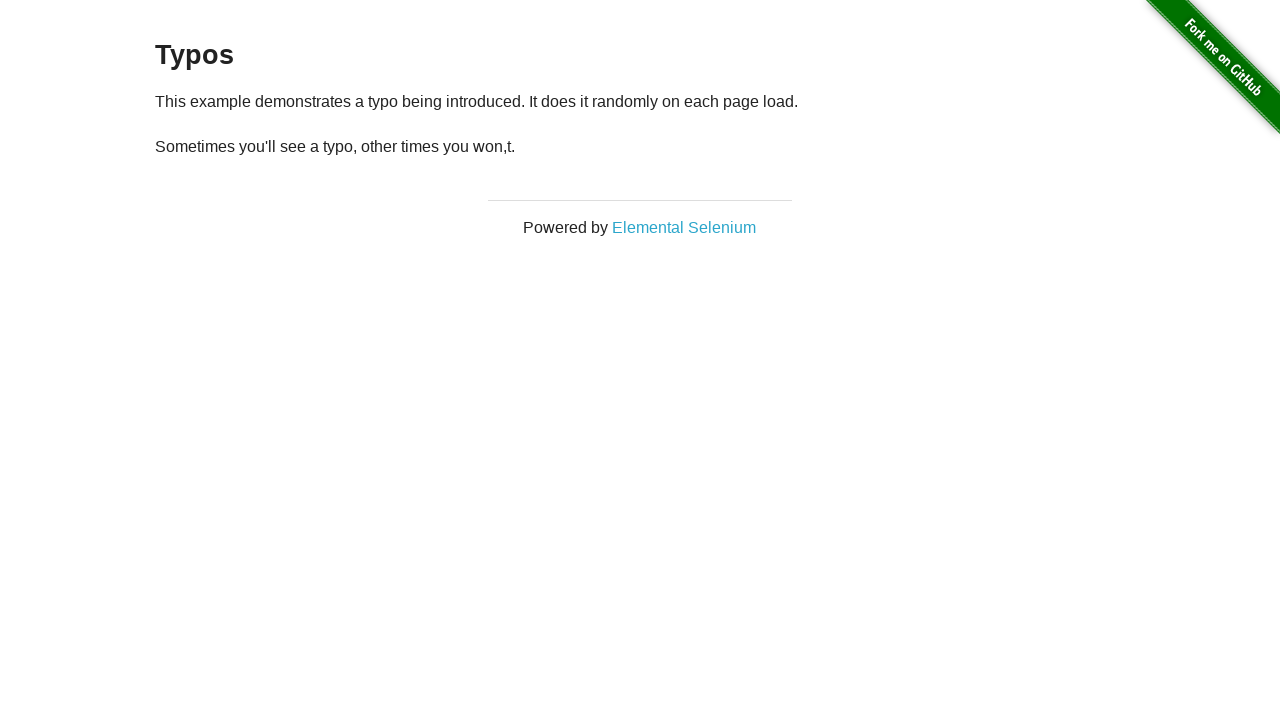

Retrieved and printed text from paragraph element
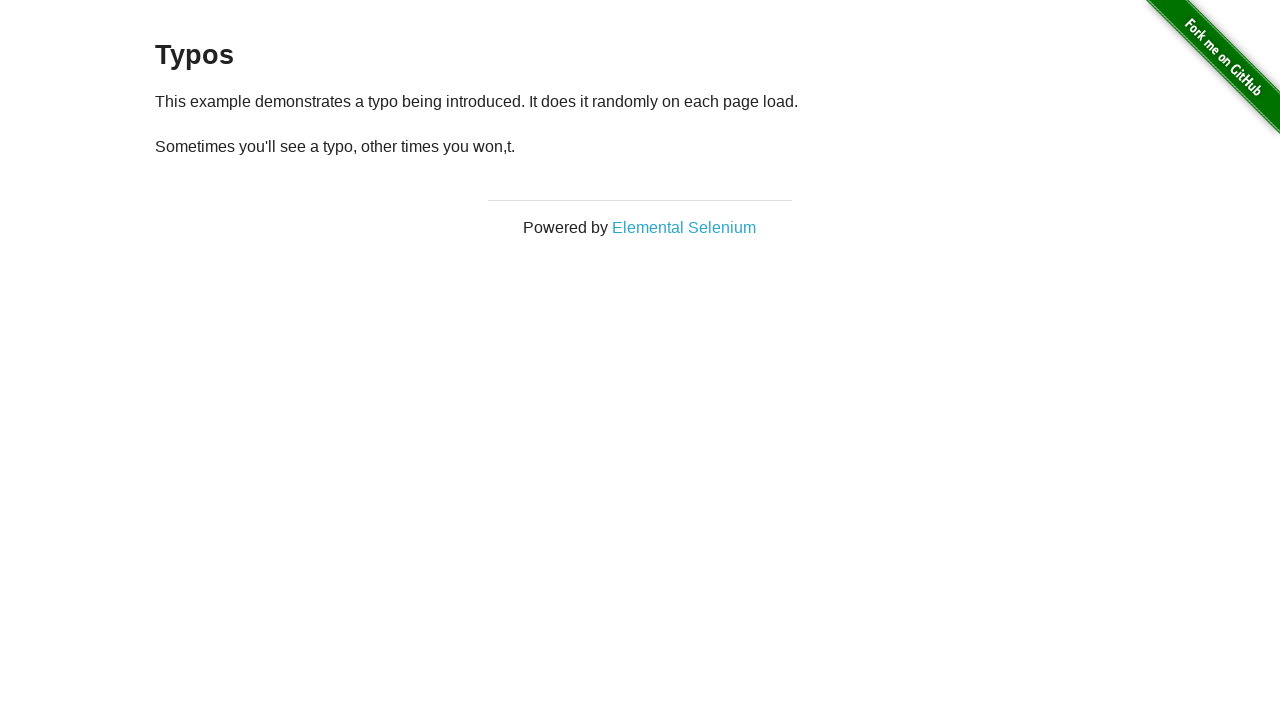

Navigated to Heroku main page
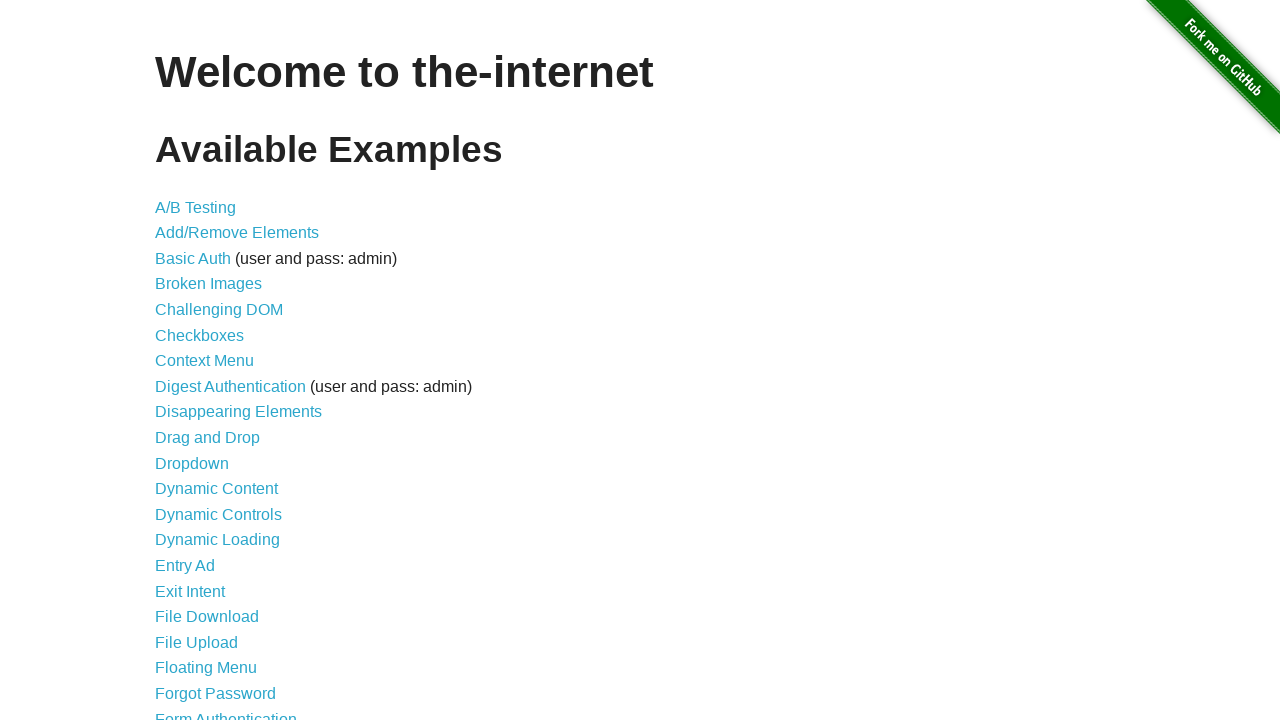

Located notification link using XPath contains() on href attribute
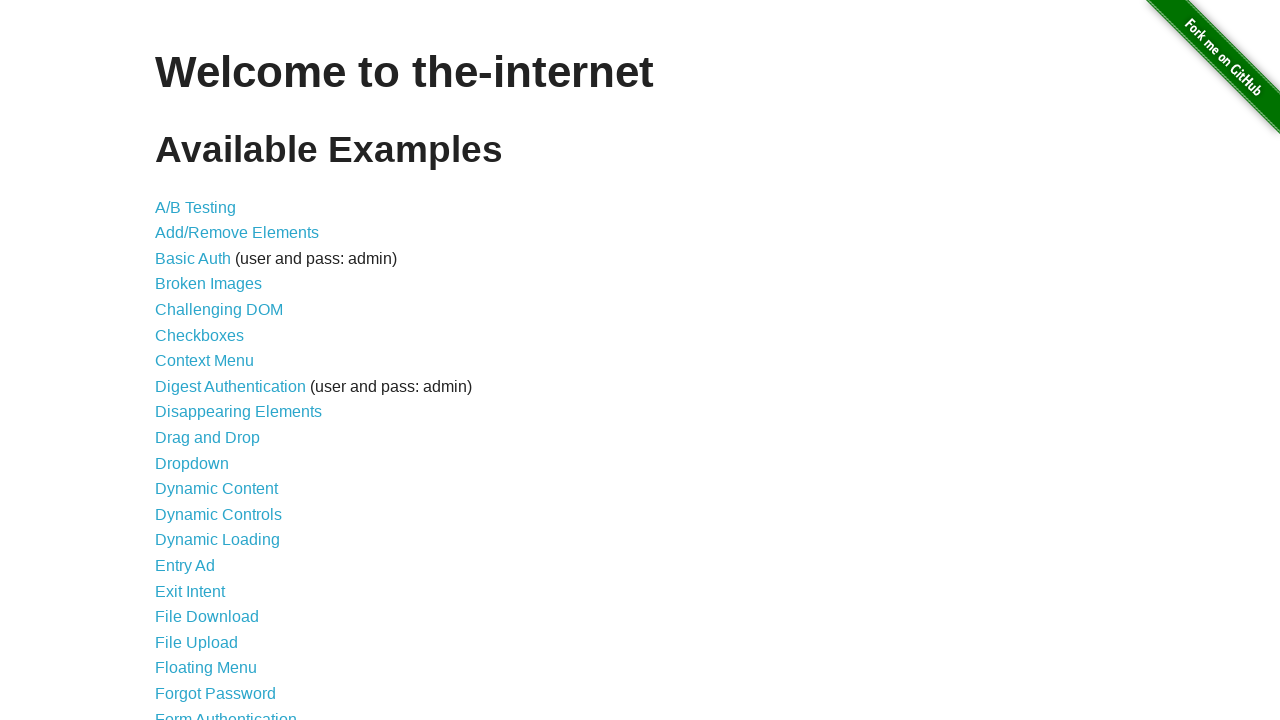

Retrieved and printed text from notification link
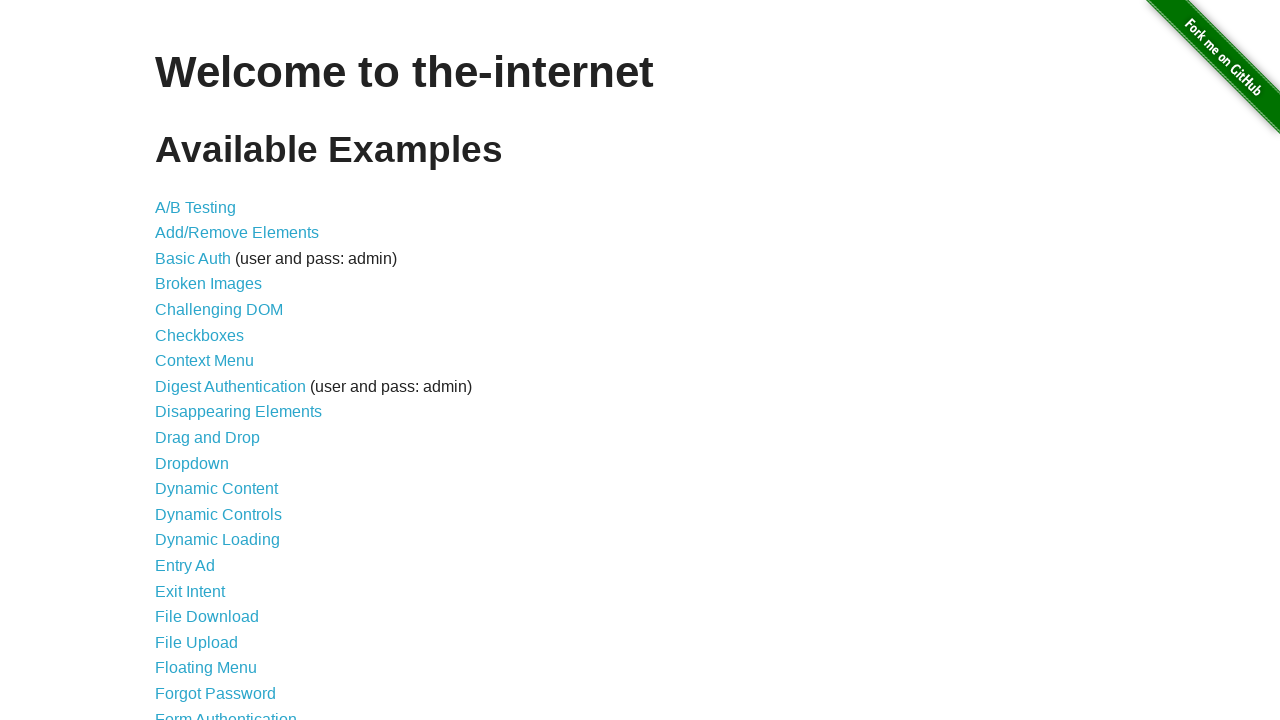

Clicked notification link found by href attribute at (234, 420) on xpath=//a[contains(@href,'notification')]
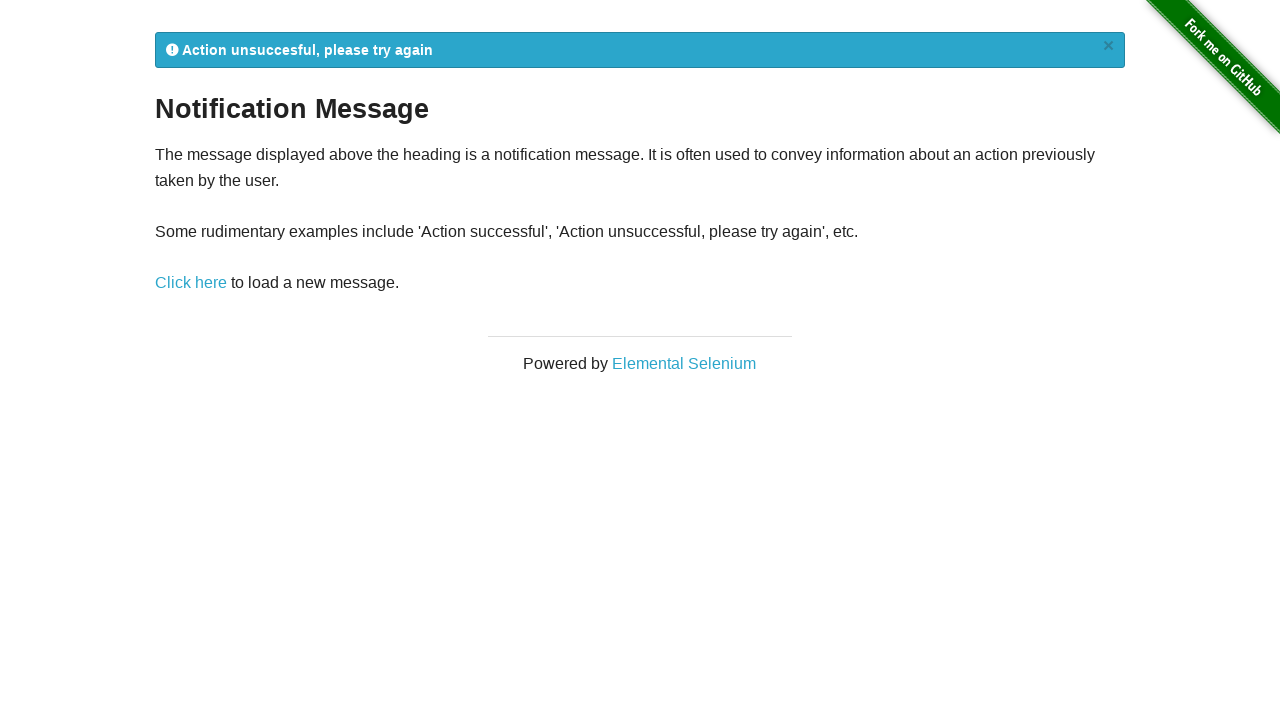

Navigated back to main page
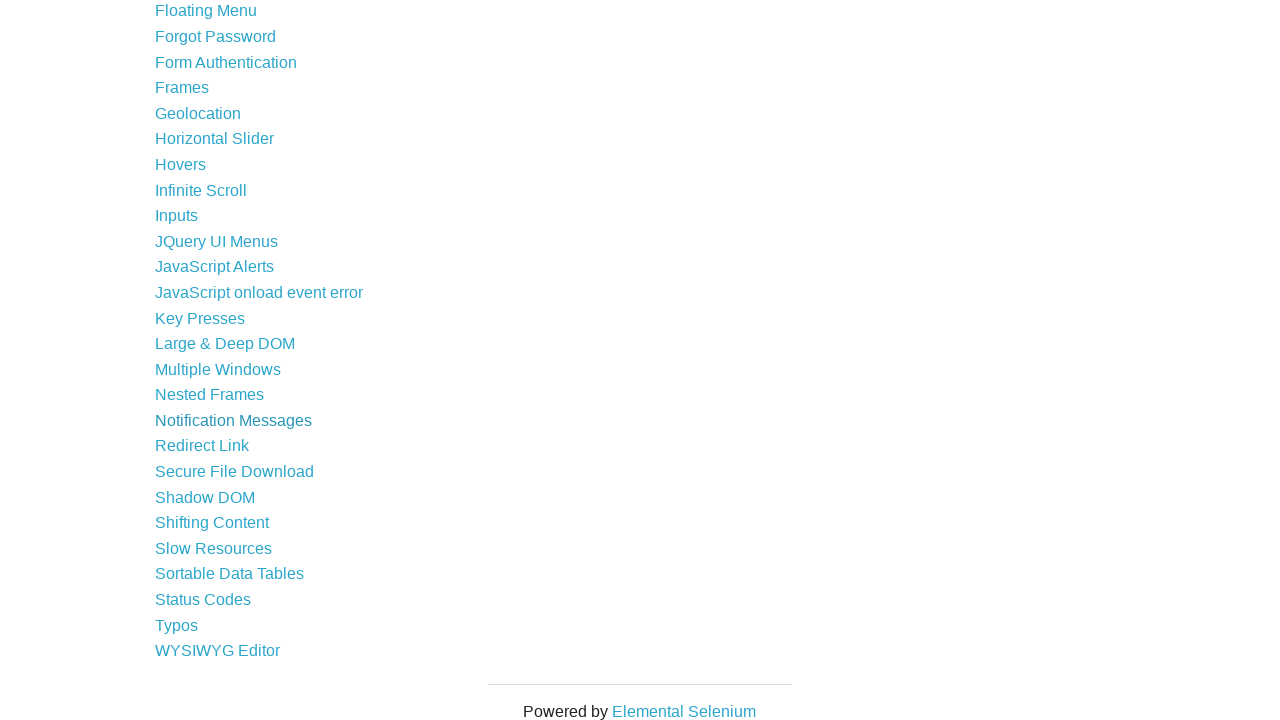

Located notification link using XPath contains() on text content
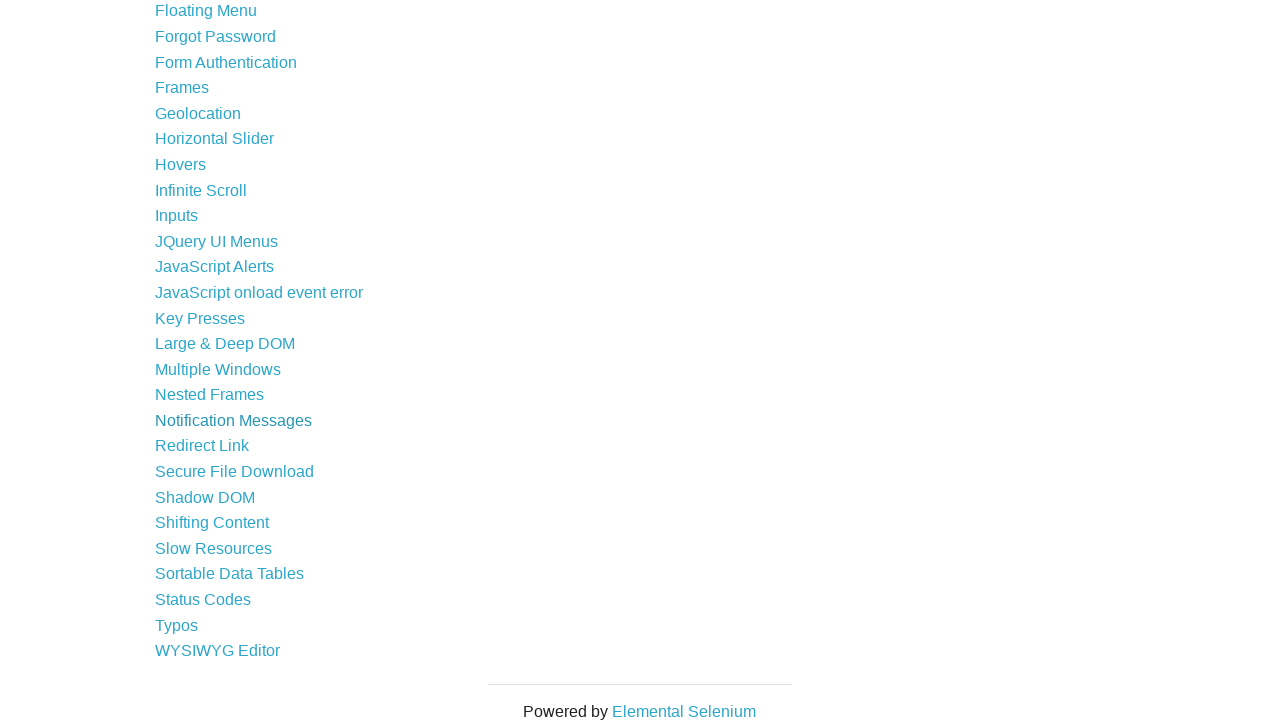

Retrieved and printed text from notification link by text
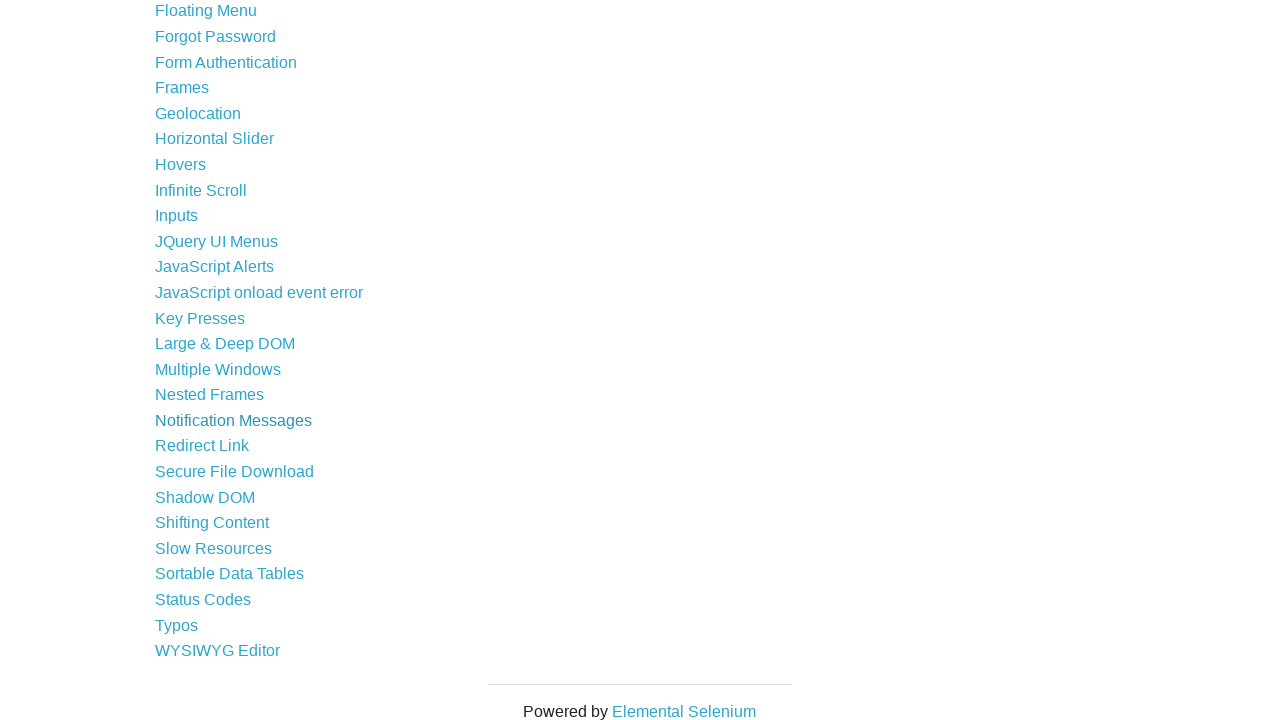

Clicked notification link found by text content at (234, 420) on xpath=//a[contains(text(),'Notification')]
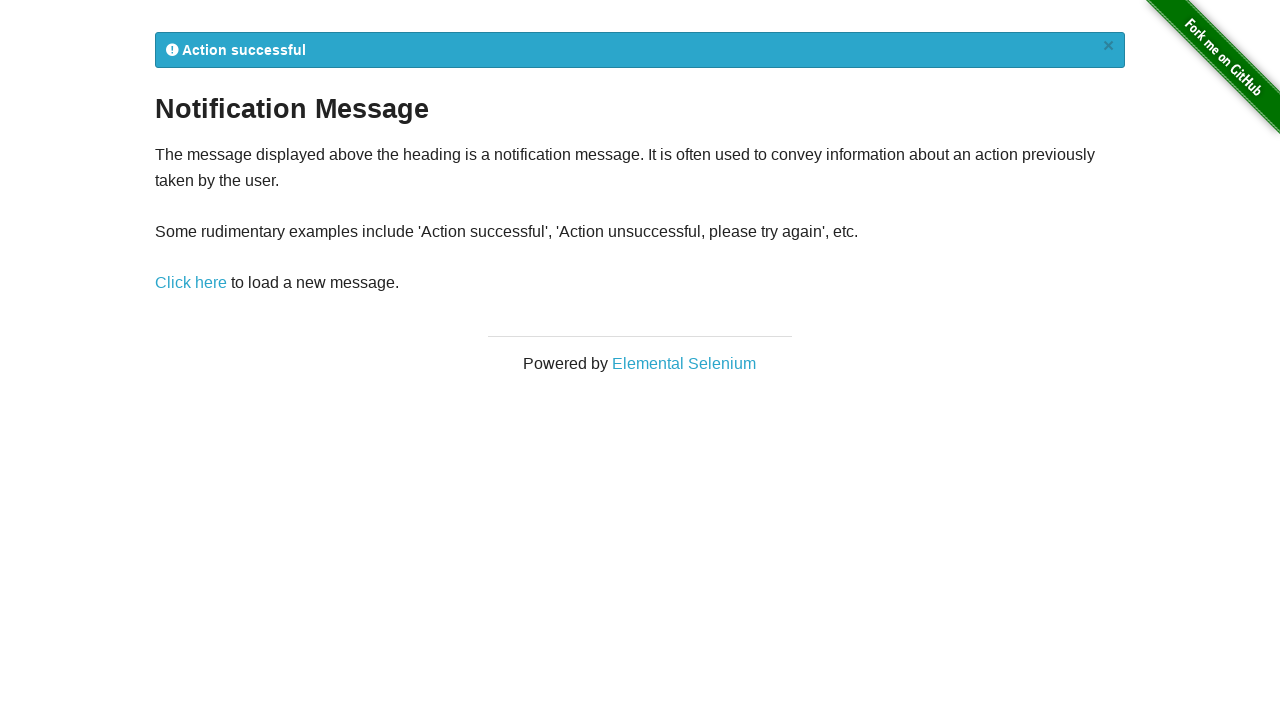

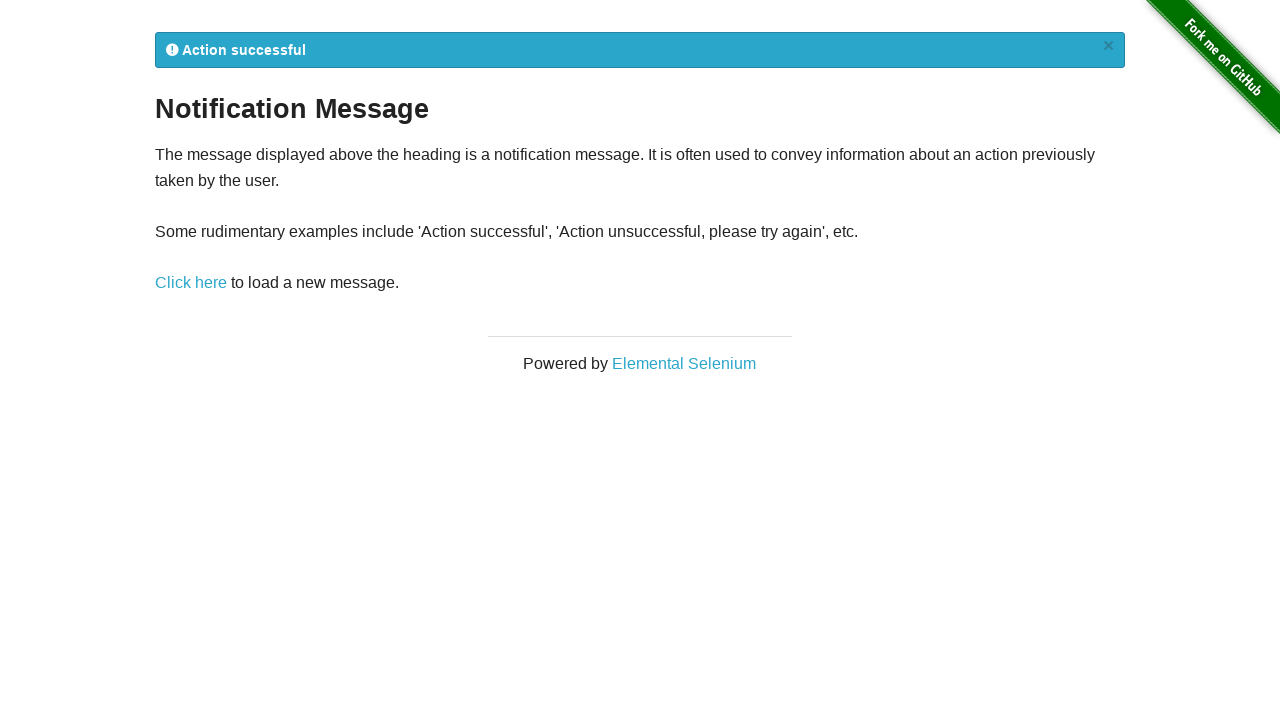